Tests filtering to show only completed todo items

Starting URL: https://demo.playwright.dev/todomvc

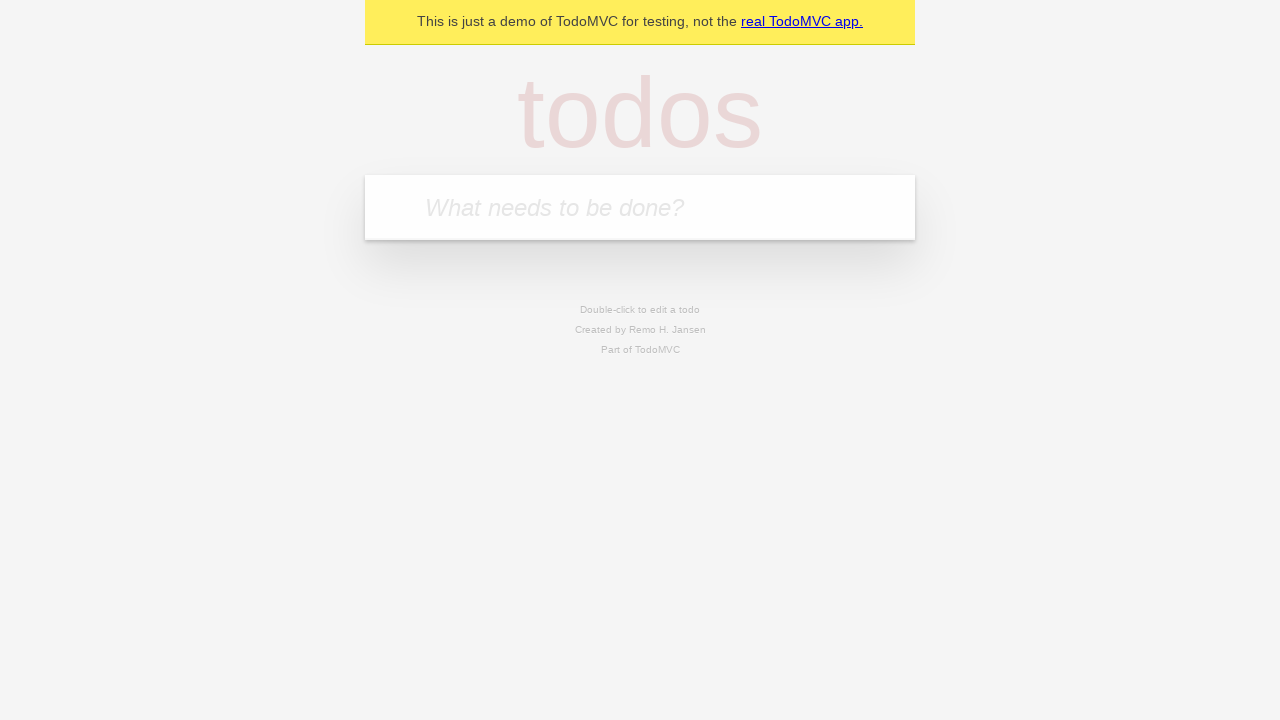

Filled todo input with 'buy some cheese' on internal:attr=[placeholder="What needs to be done?"i]
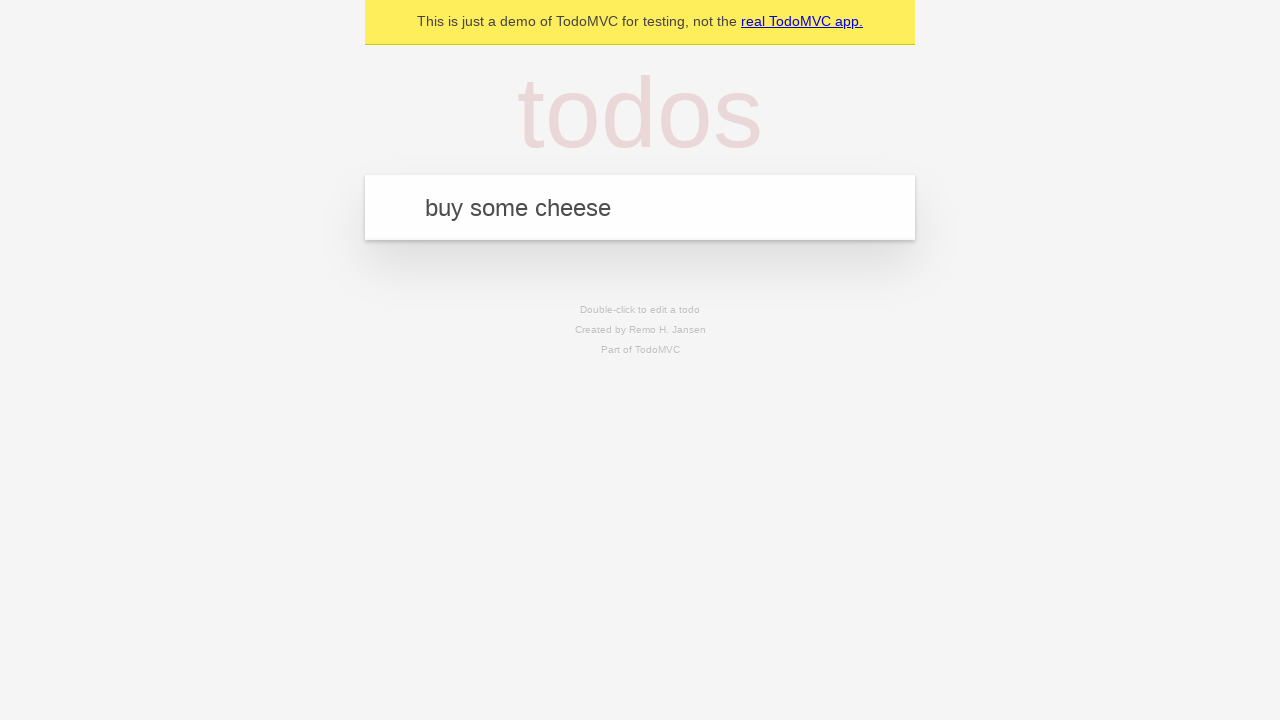

Pressed Enter to add first todo item on internal:attr=[placeholder="What needs to be done?"i]
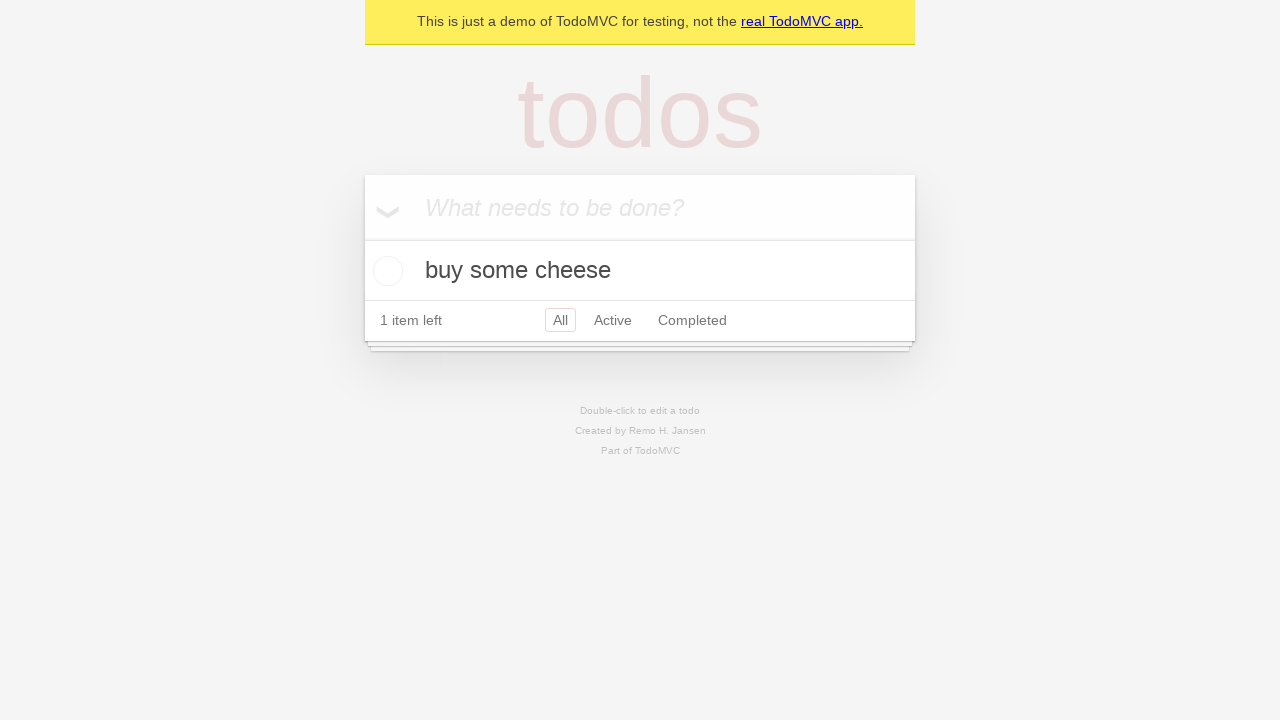

Filled todo input with 'feed the cat' on internal:attr=[placeholder="What needs to be done?"i]
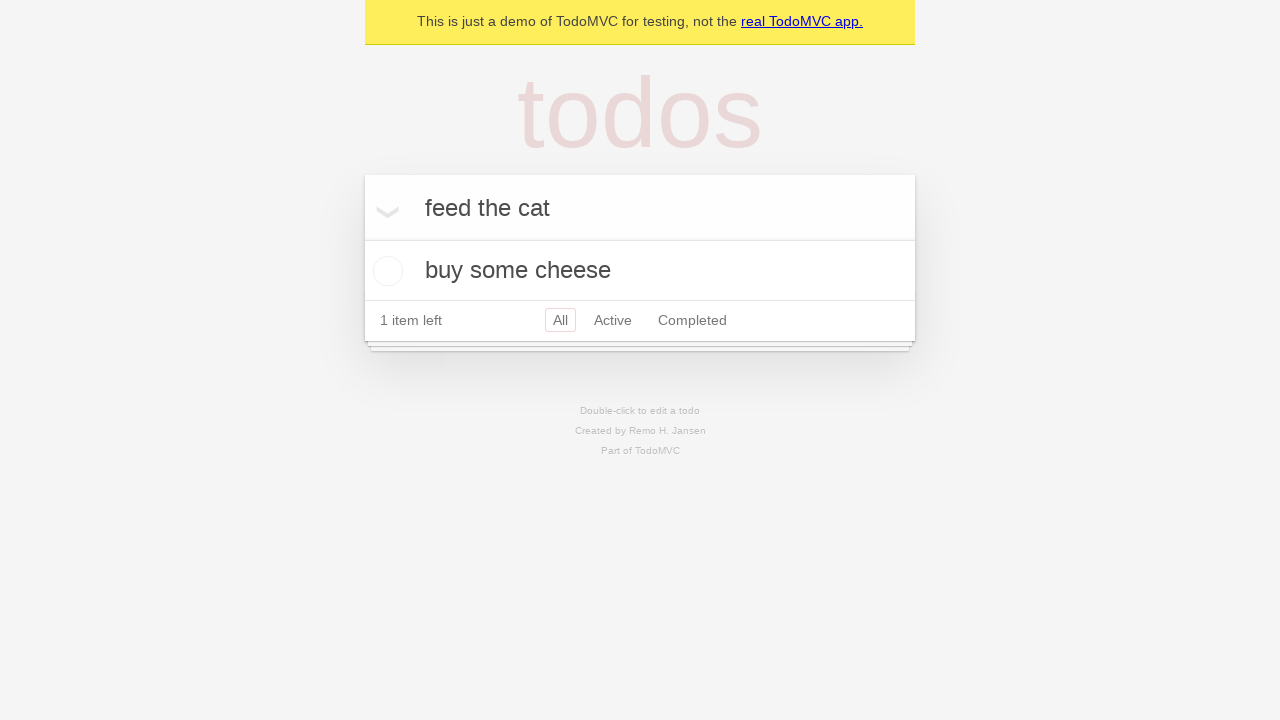

Pressed Enter to add second todo item on internal:attr=[placeholder="What needs to be done?"i]
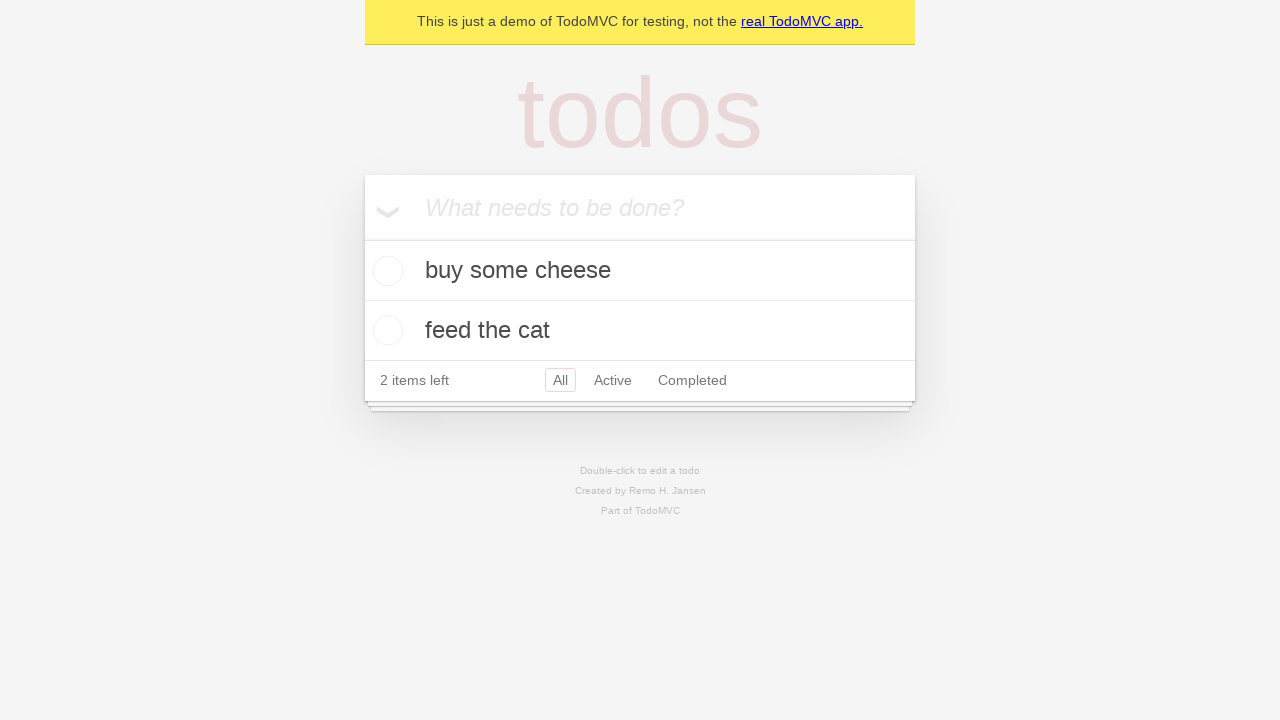

Filled todo input with 'book a doctors appointment' on internal:attr=[placeholder="What needs to be done?"i]
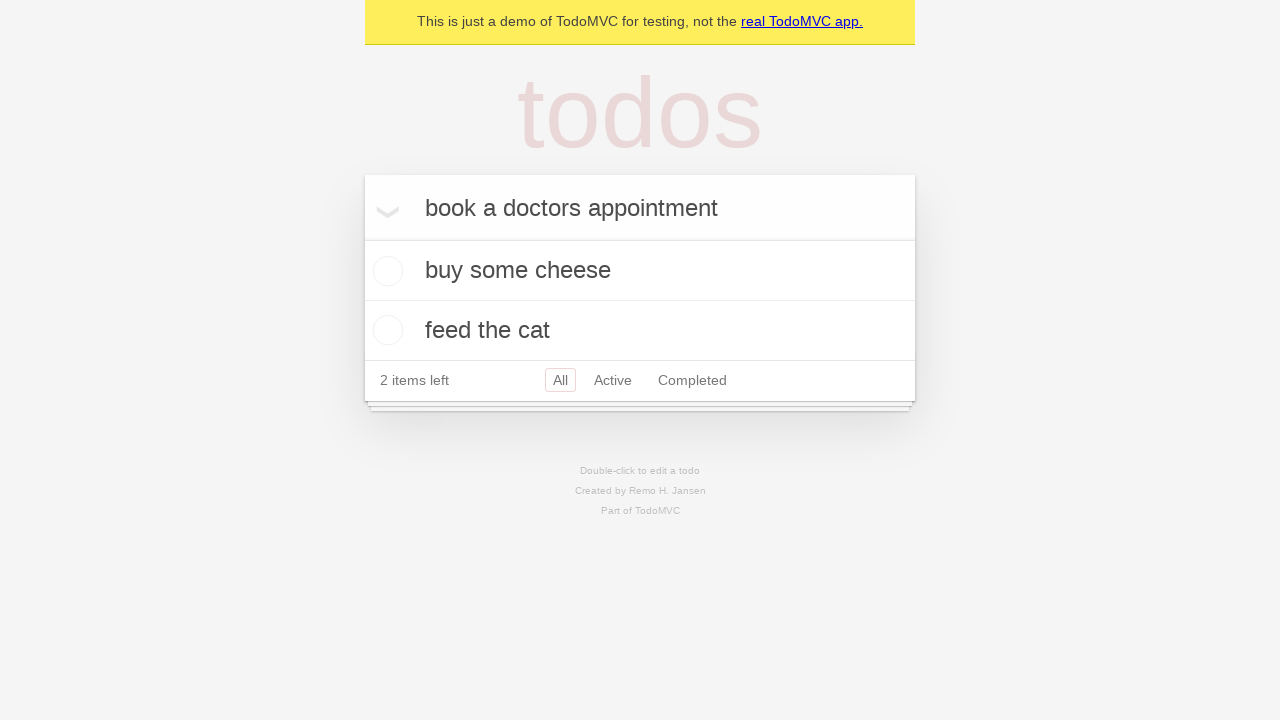

Pressed Enter to add third todo item on internal:attr=[placeholder="What needs to be done?"i]
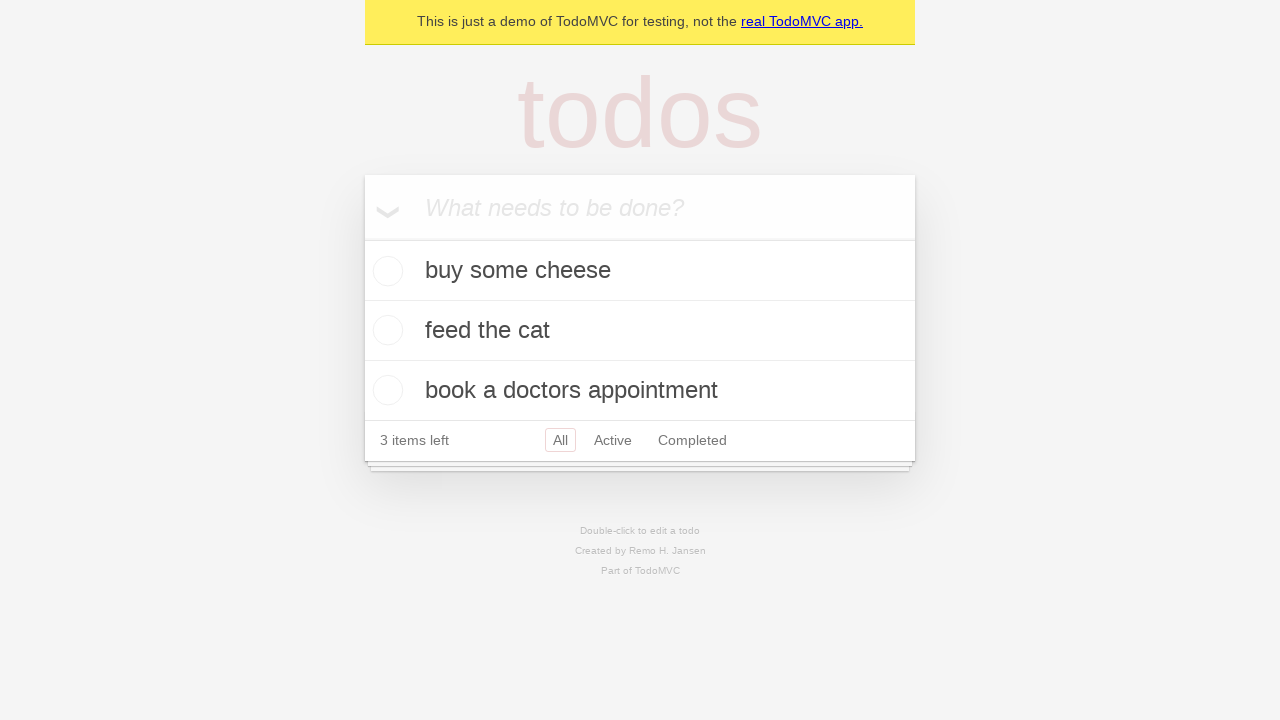

Checked the checkbox for second todo item to mark it completed at (385, 330) on internal:testid=[data-testid="todo-item"s] >> nth=1 >> internal:role=checkbox
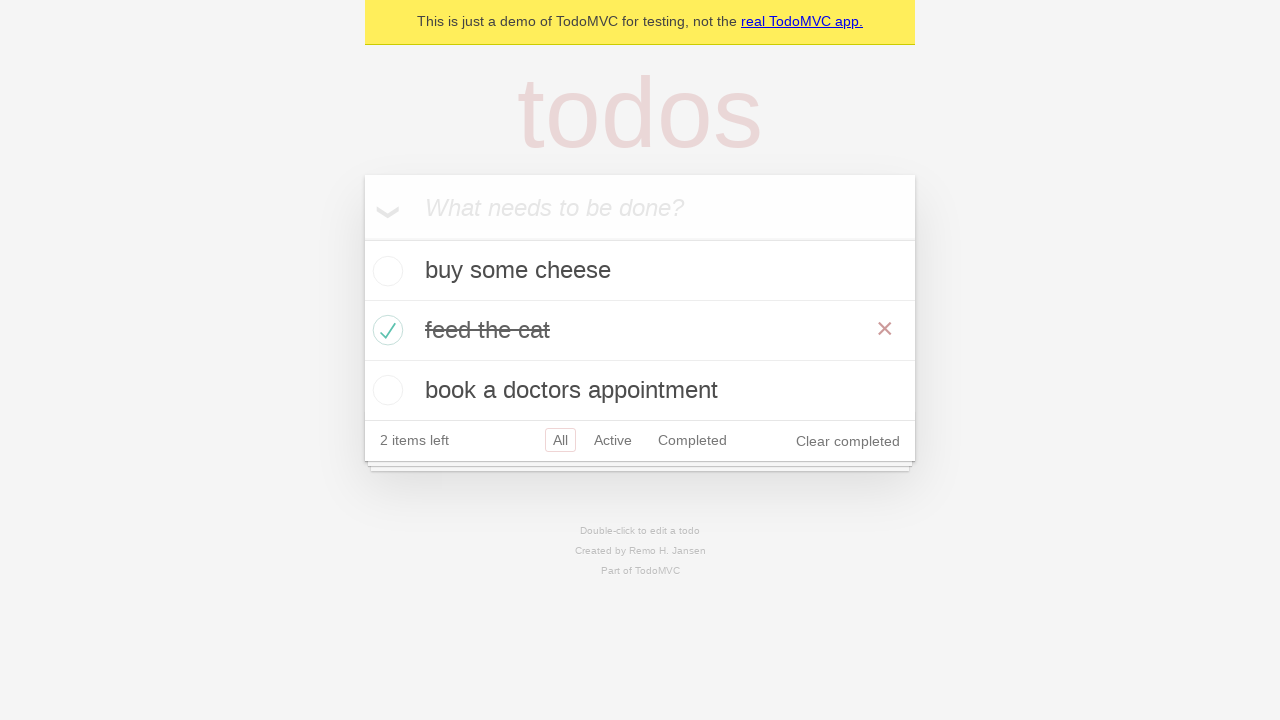

Clicked Completed filter to display only completed todo items at (692, 440) on internal:role=link[name="Completed"i]
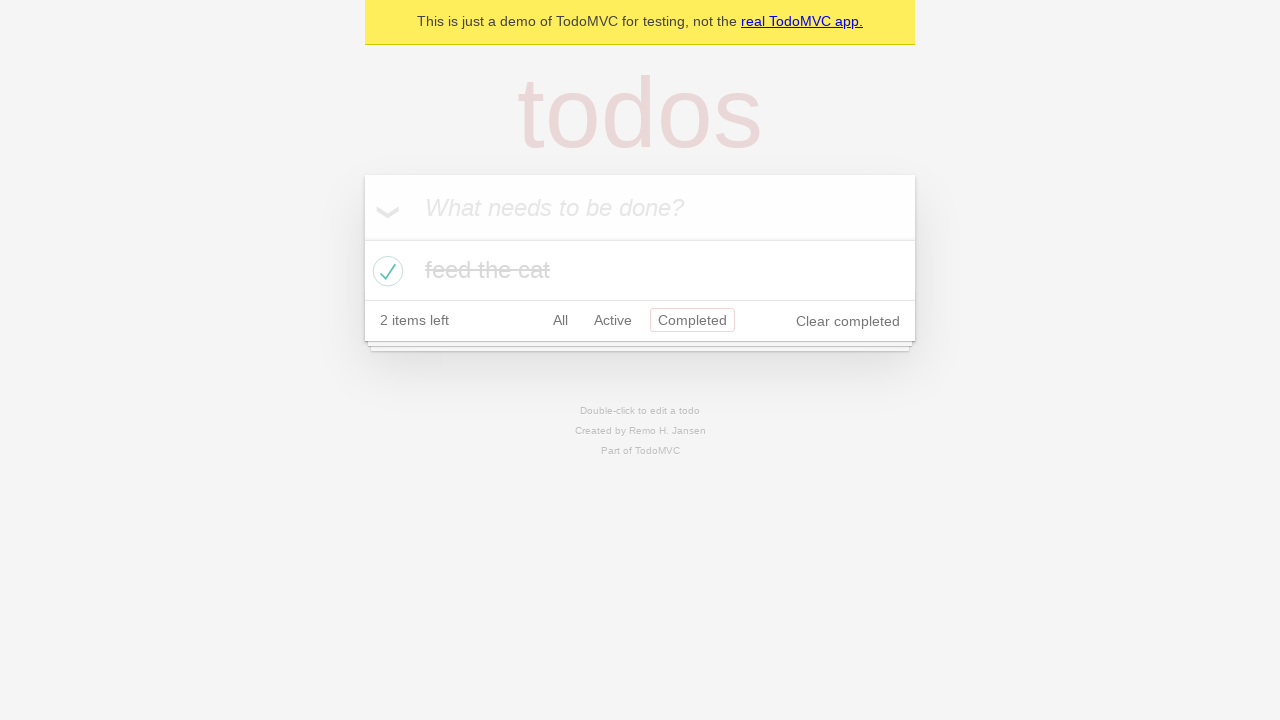

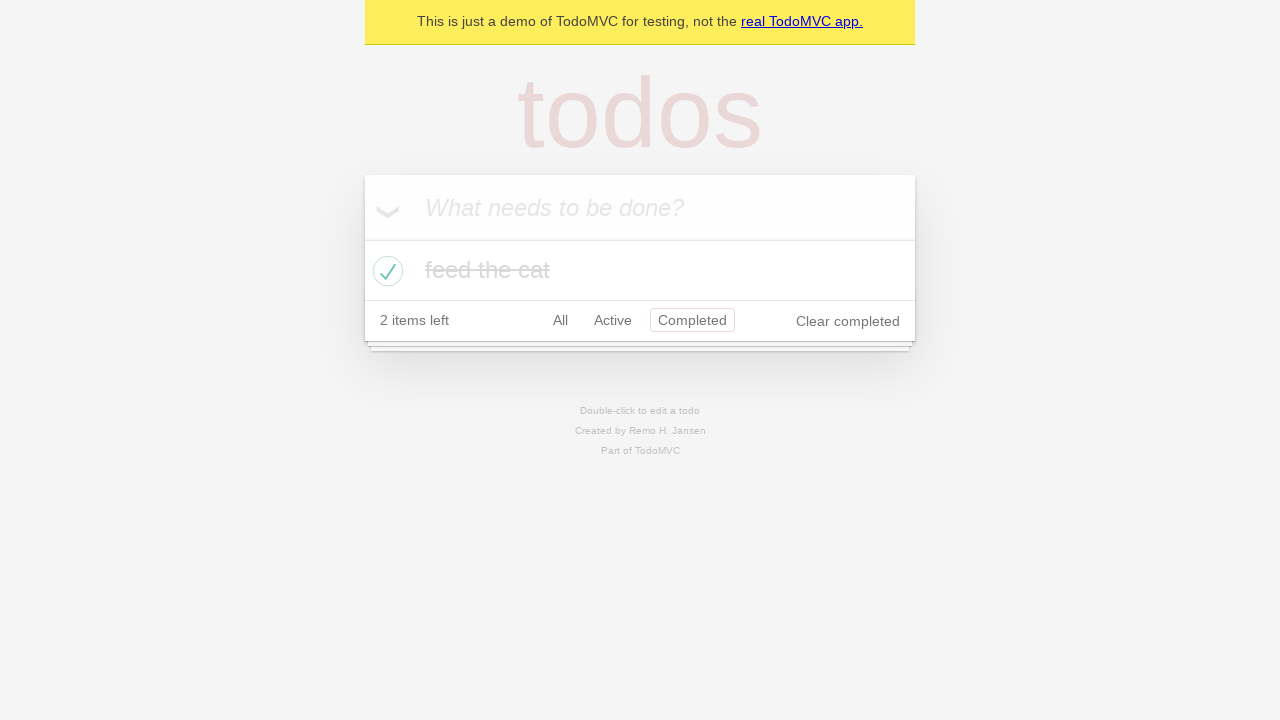